Navigates to the Guru99 demo site and maximizes the browser window. This is a basic setup test with minimal actions.

Starting URL: https://demo.guru99.com/

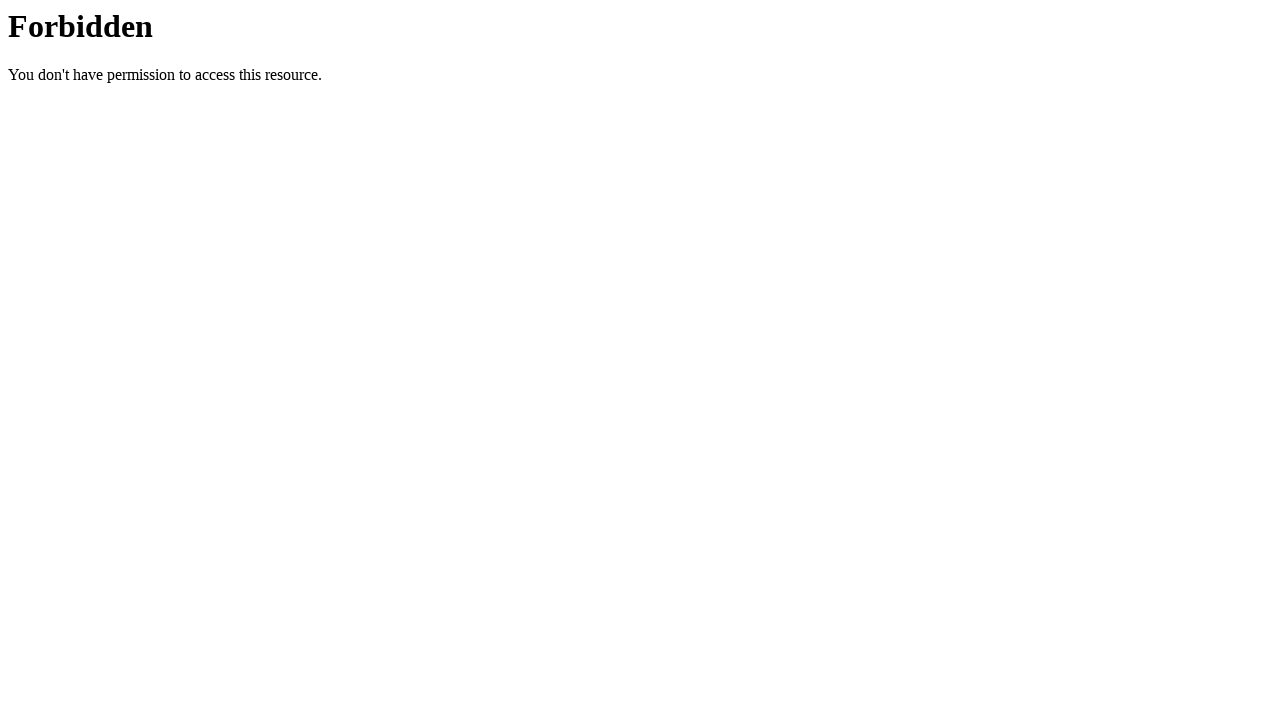

Navigated to Guru99 demo site
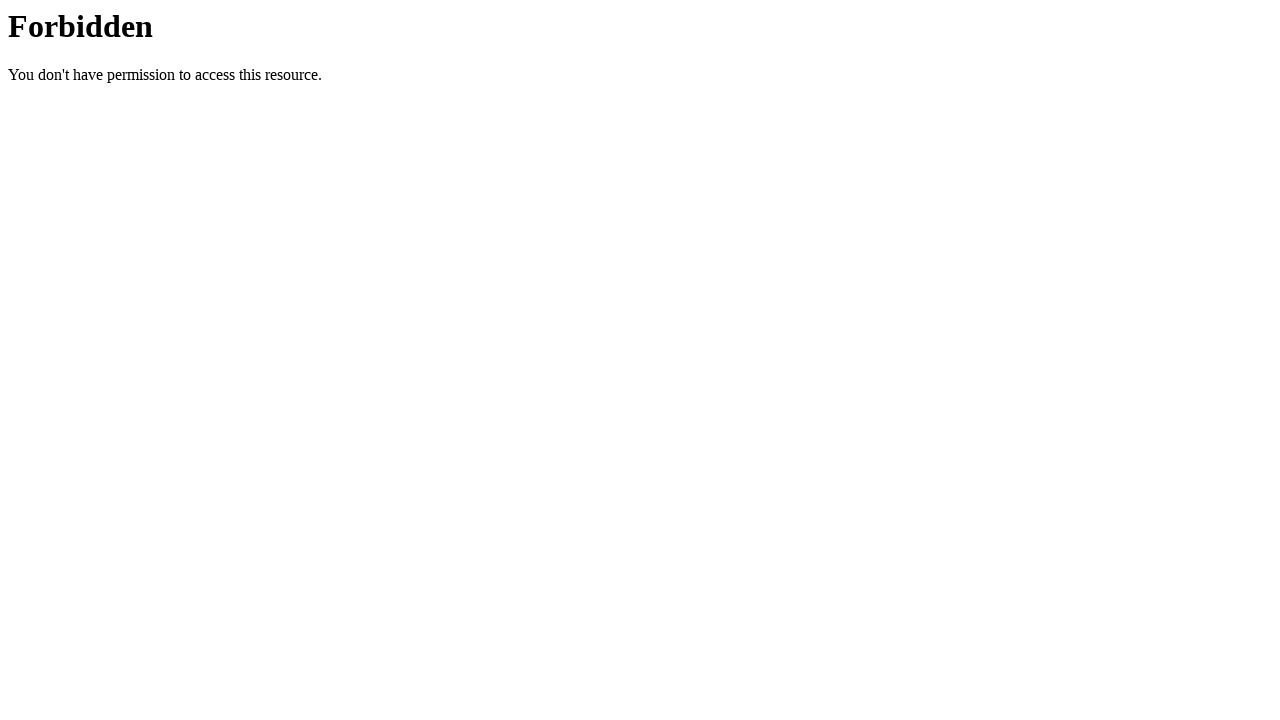

Maximized browser window to 1920x1080
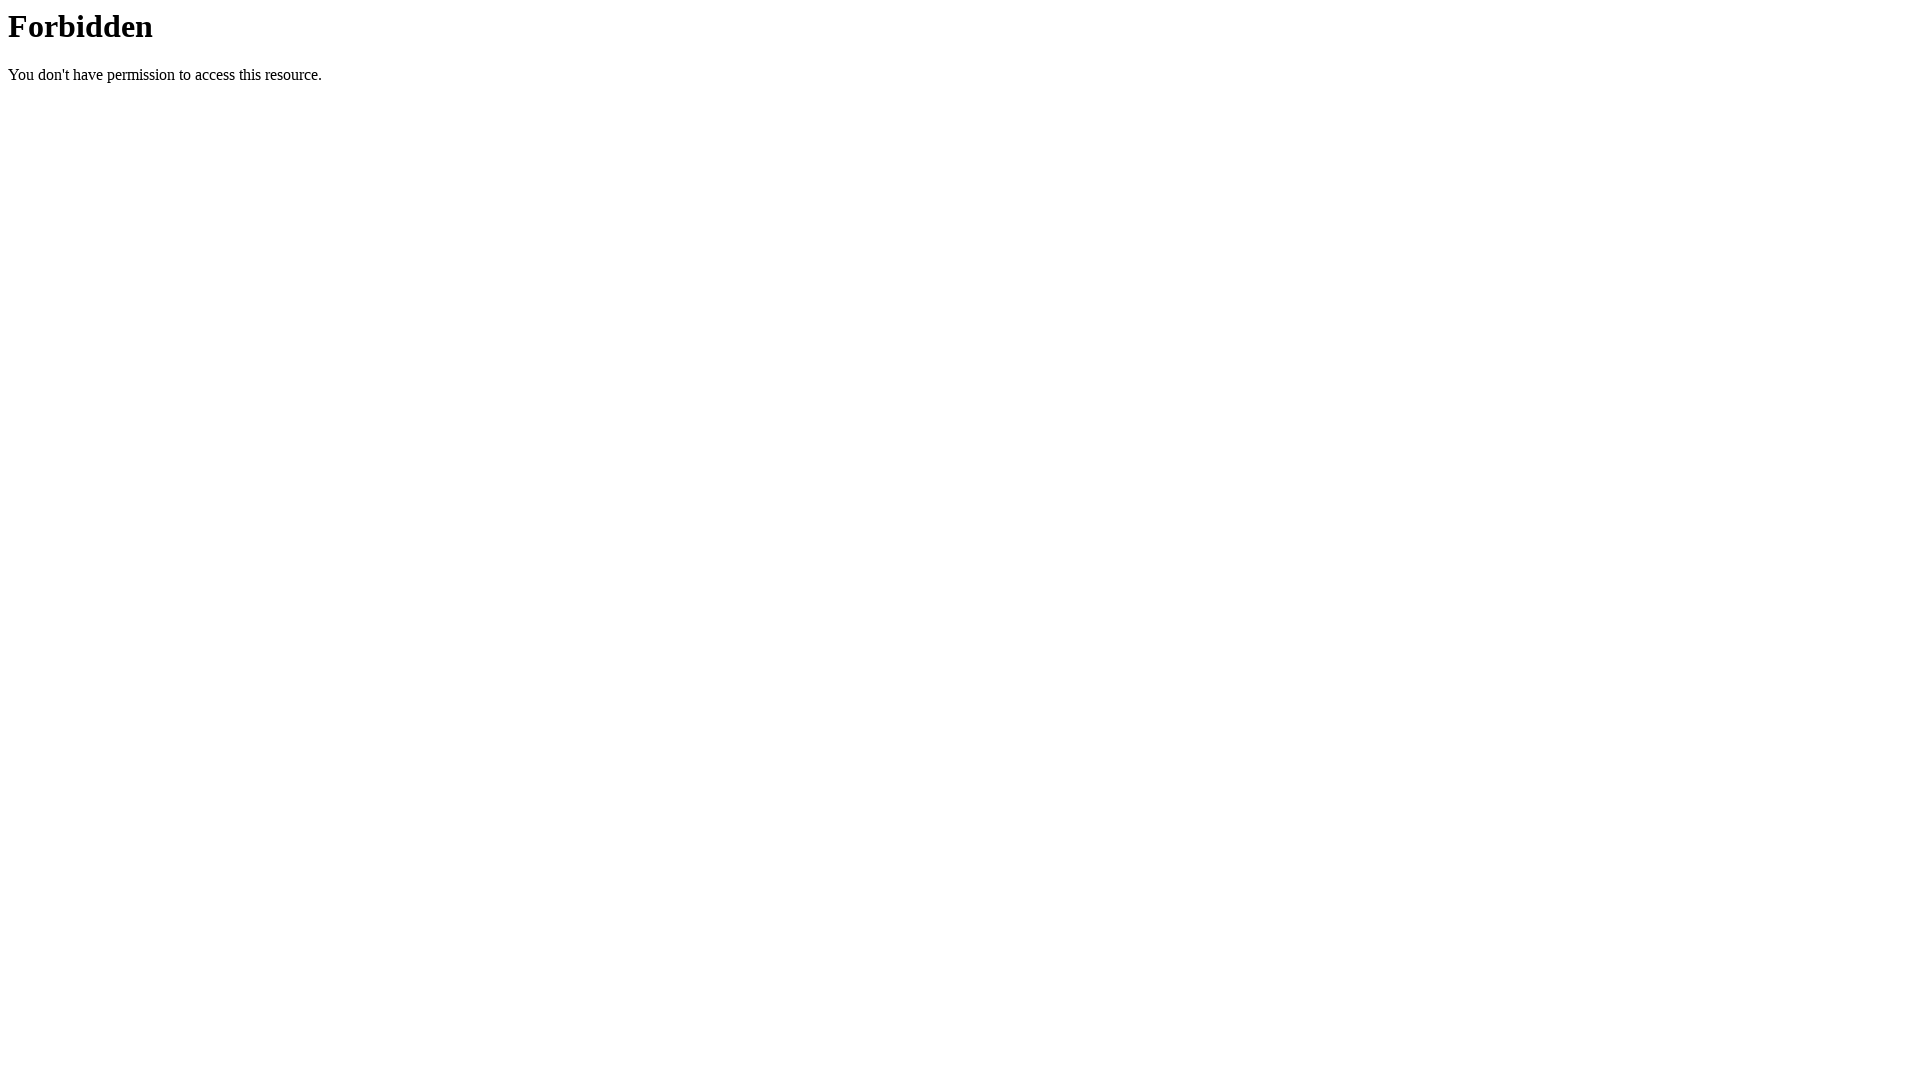

Page fully loaded - DOM content ready
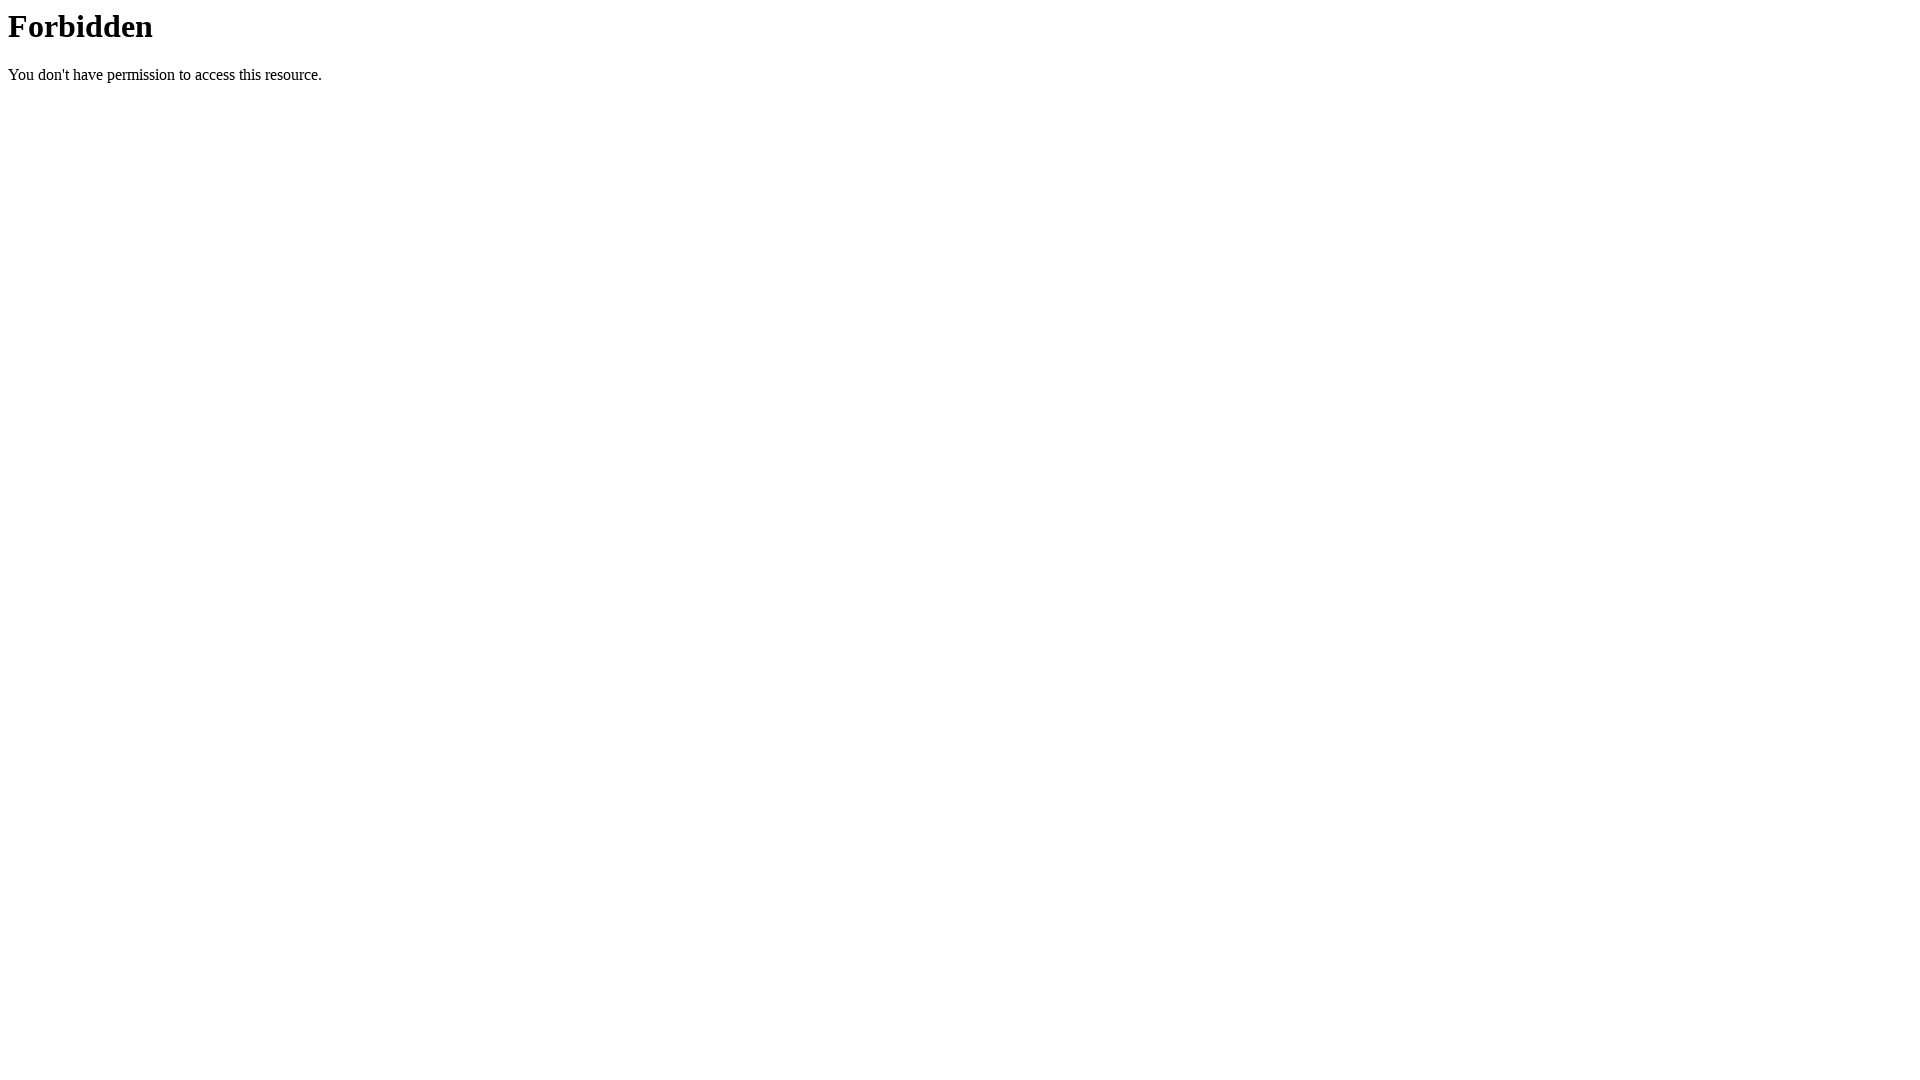

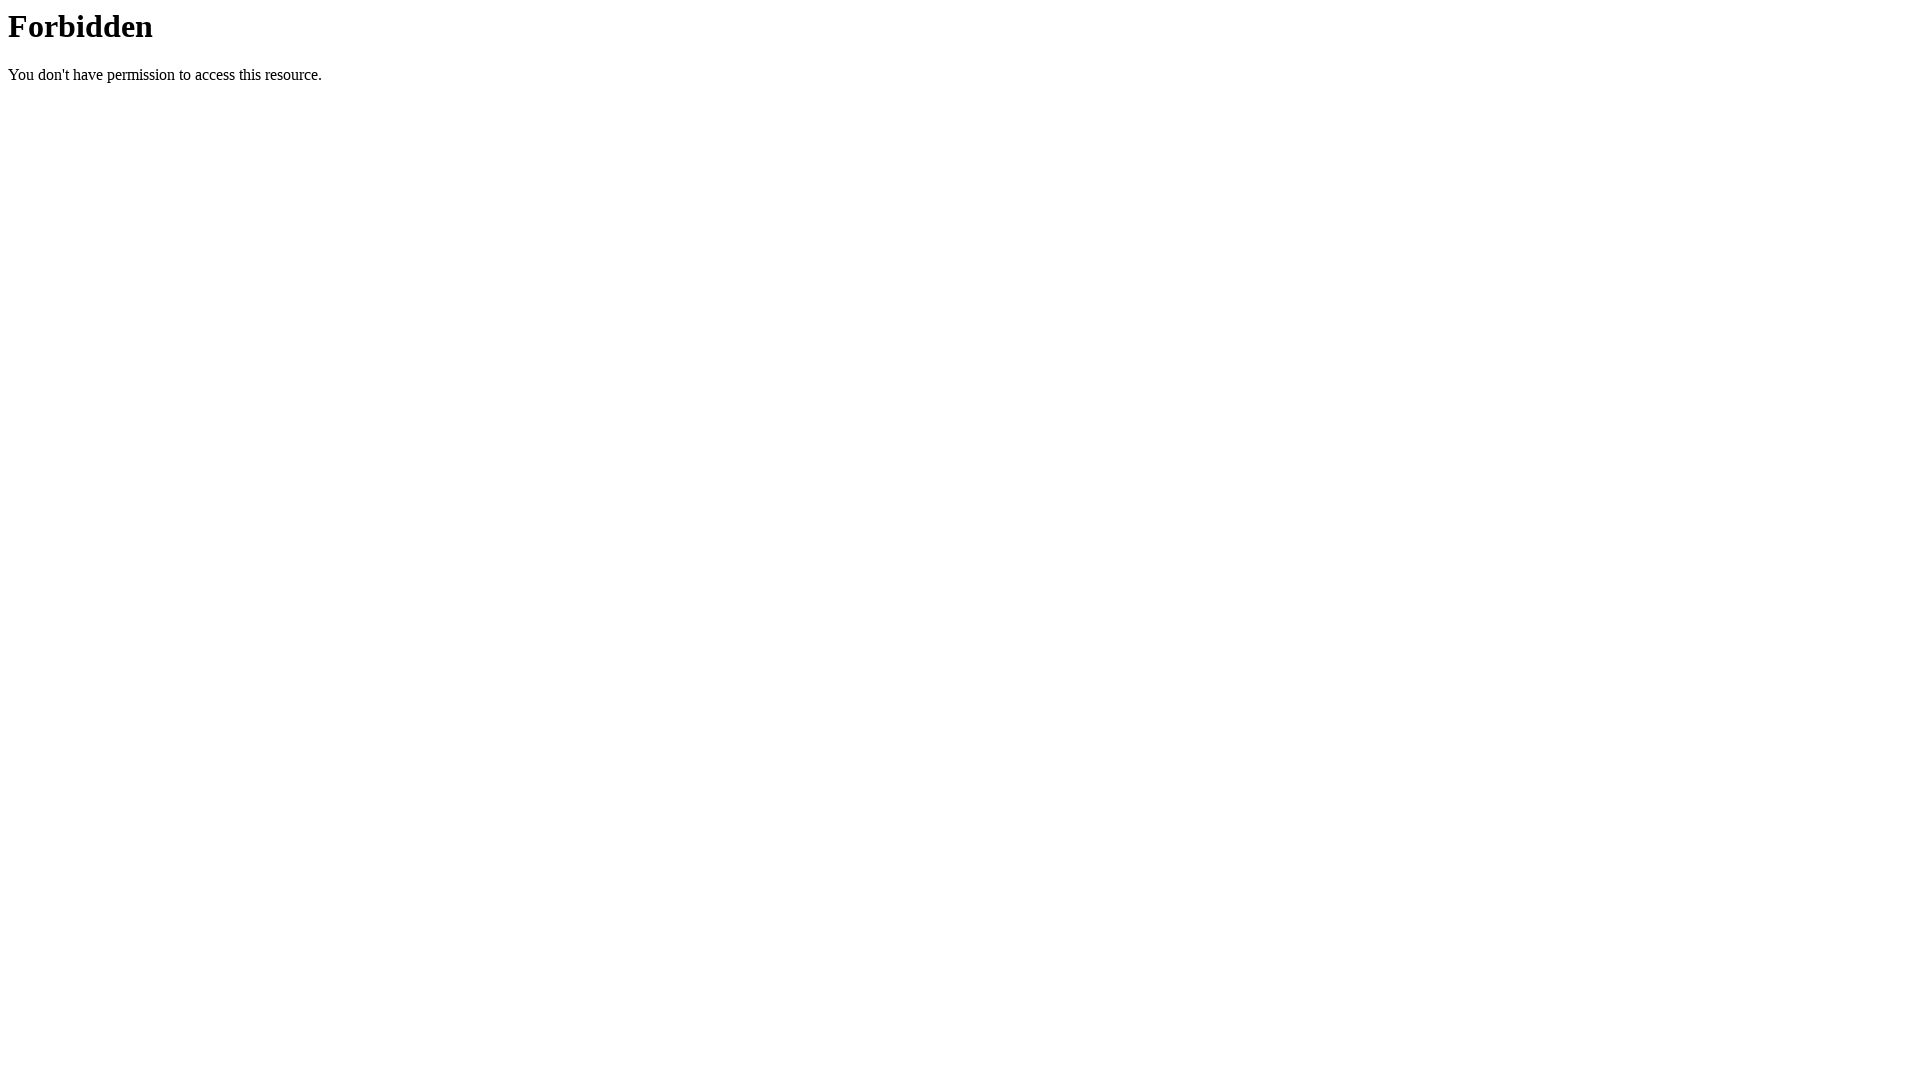